Tests old-style HTML select dropdown by selecting a value and verifying the selected option text displays "Yellow"

Starting URL: https://demoqa.com/select-menu

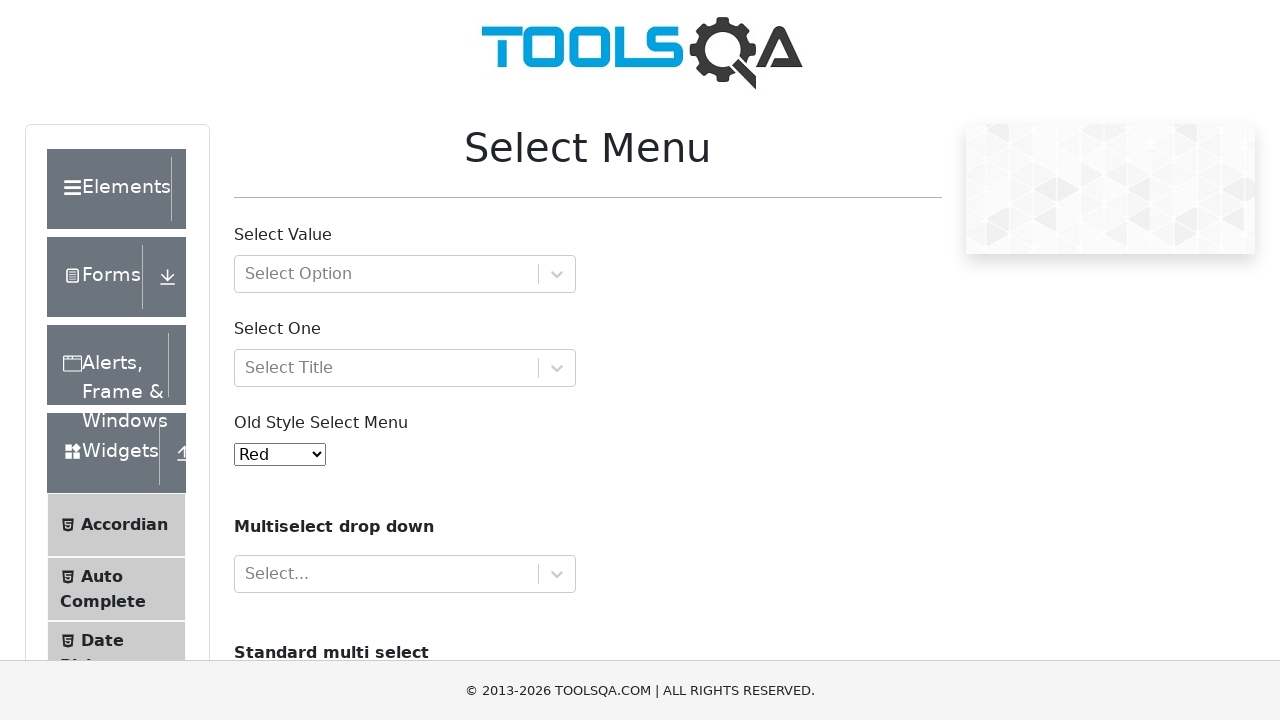

Selected 'Yellow' (value='3') from old-style select dropdown on select#oldSelectMenu
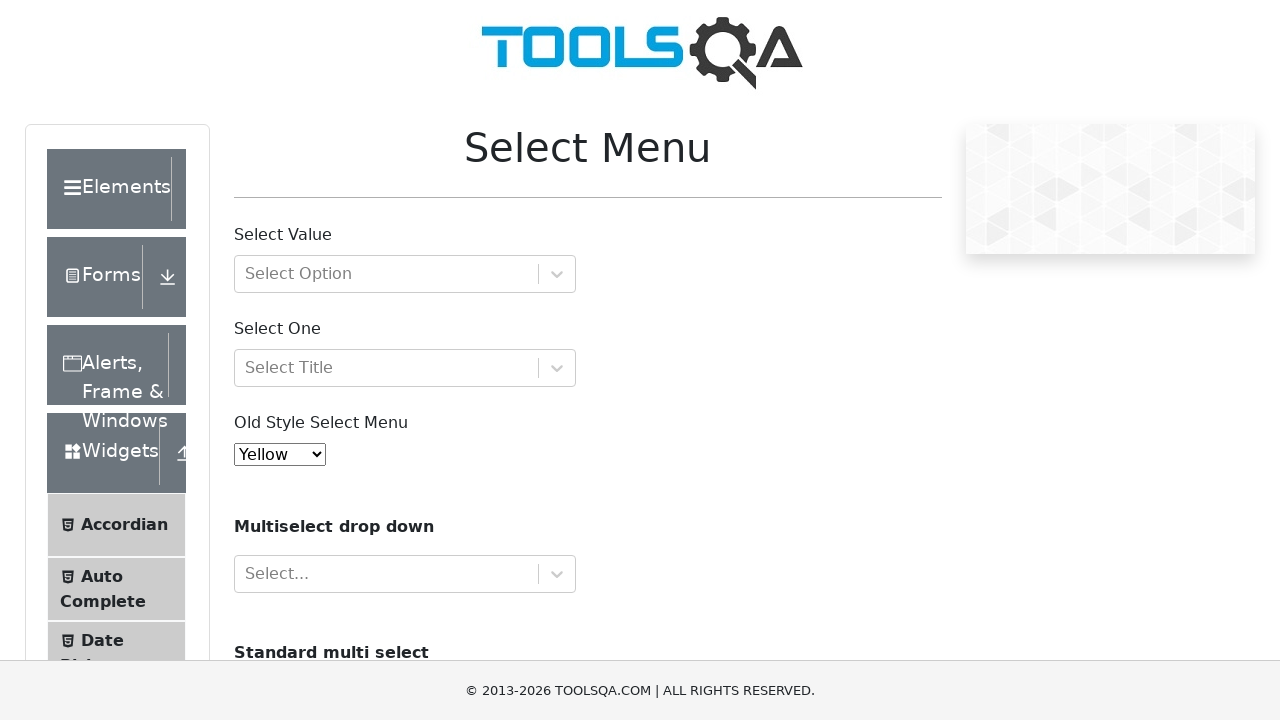

Retrieved text content of selected option
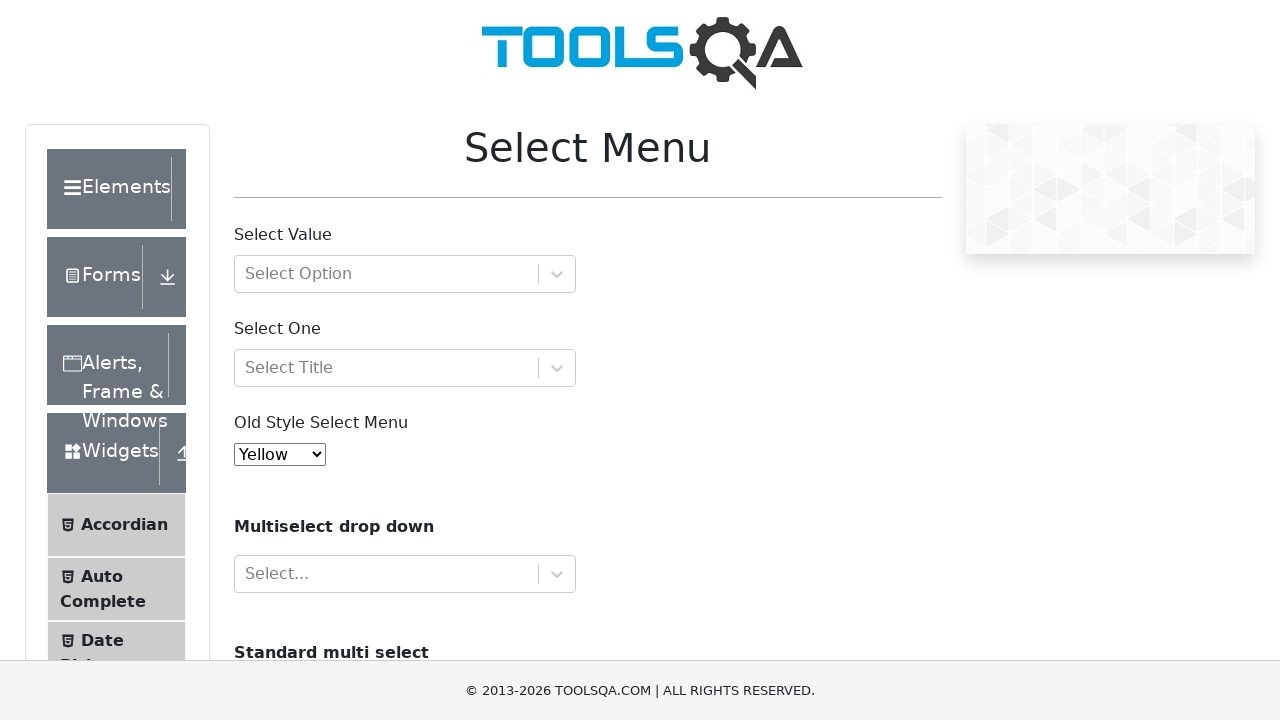

Verified selected option text displays 'Yellow'
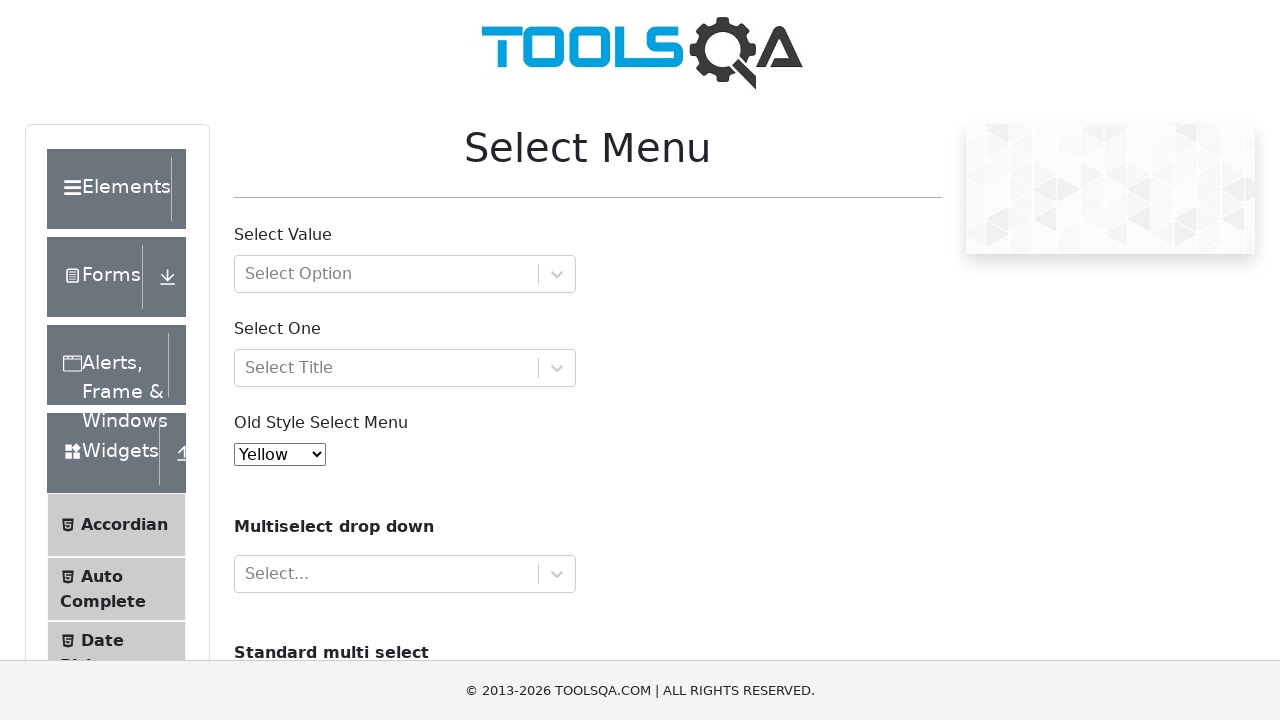

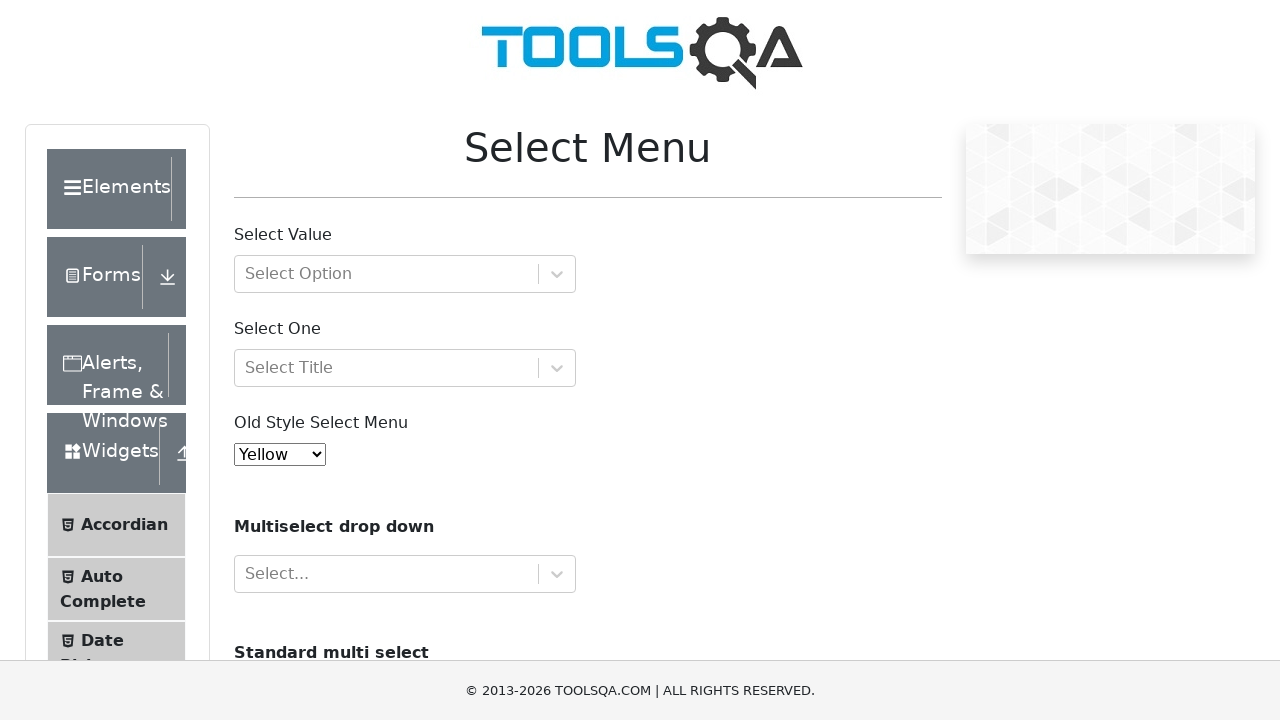